Tests the book search functionality by entering a book title in the search field and verifying that the correct book appears in the results while irrelevant books do not appear.

Starting URL: https://demoqa.com/books

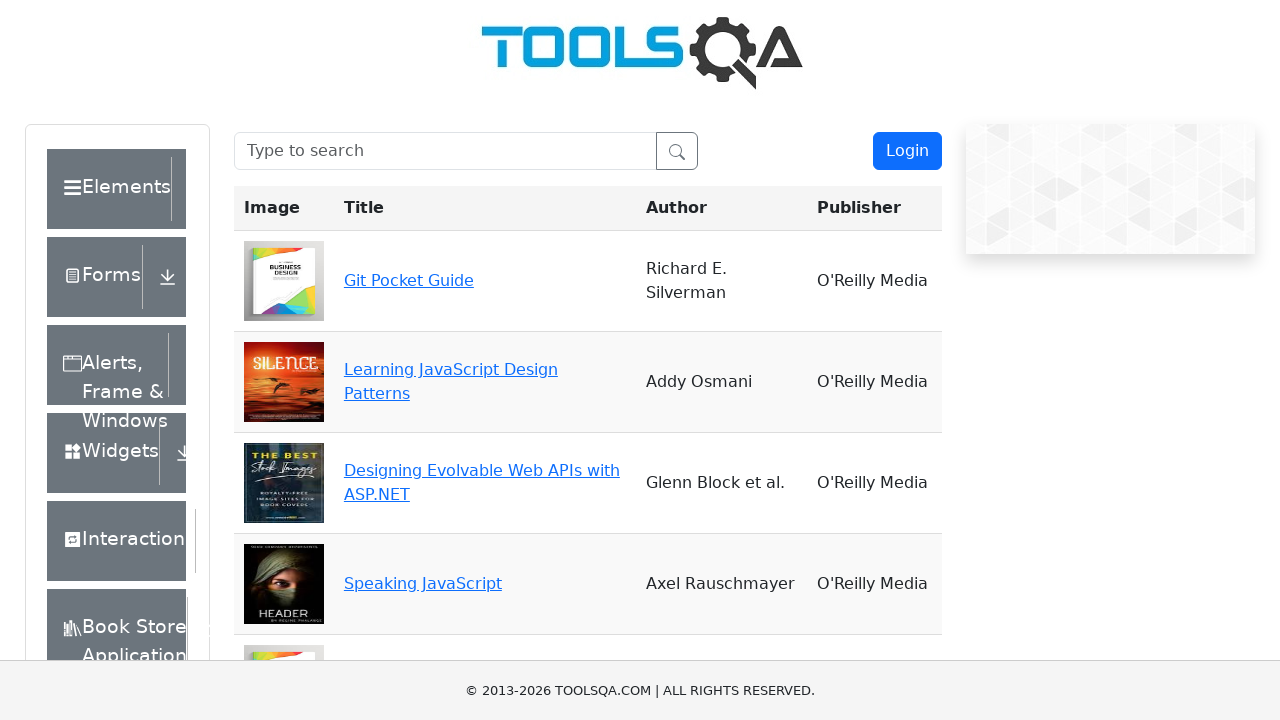

Filled search box with 'Git Pocket Guide' on #searchBox
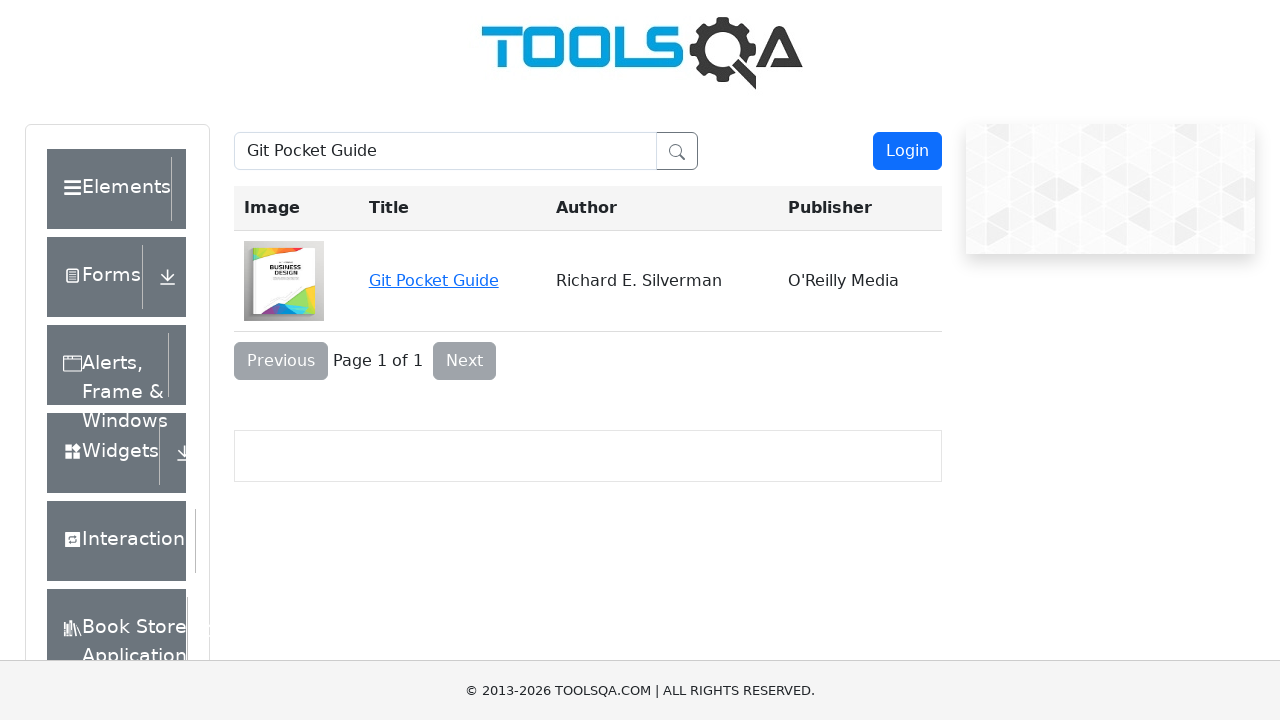

Waited 500ms for search results to filter
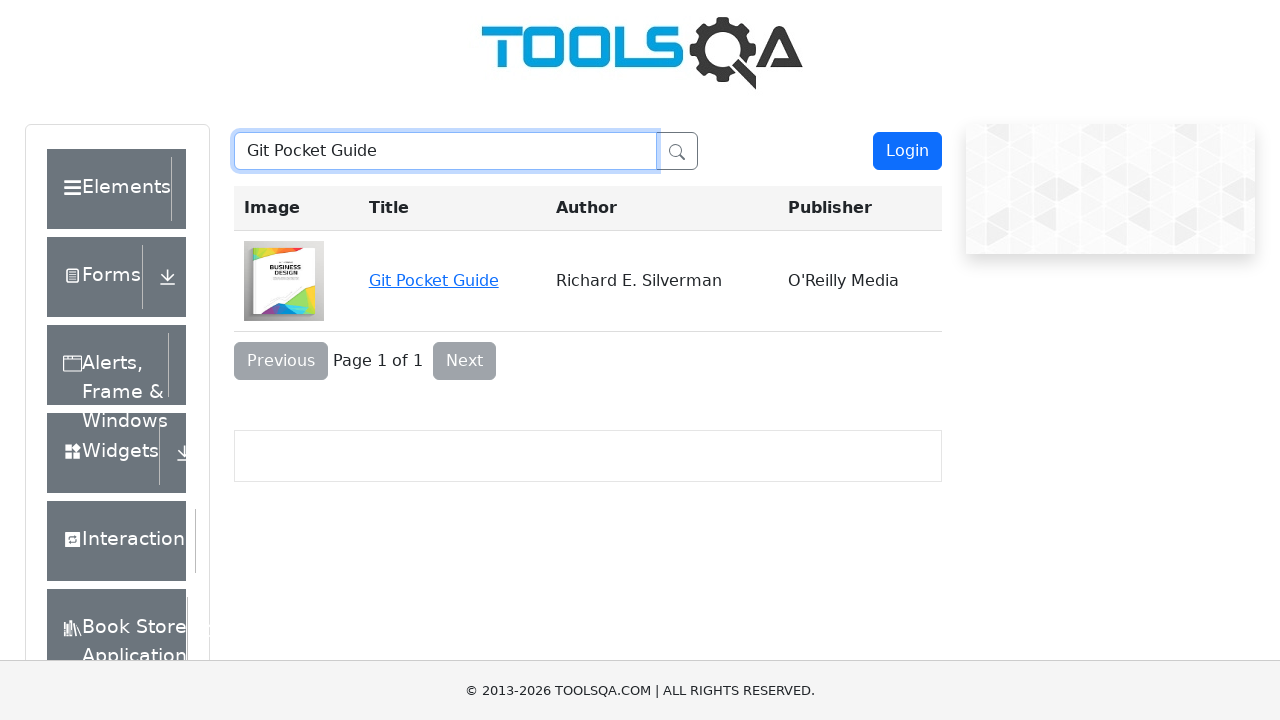

Located book links matching 'Git Pocket Guide'
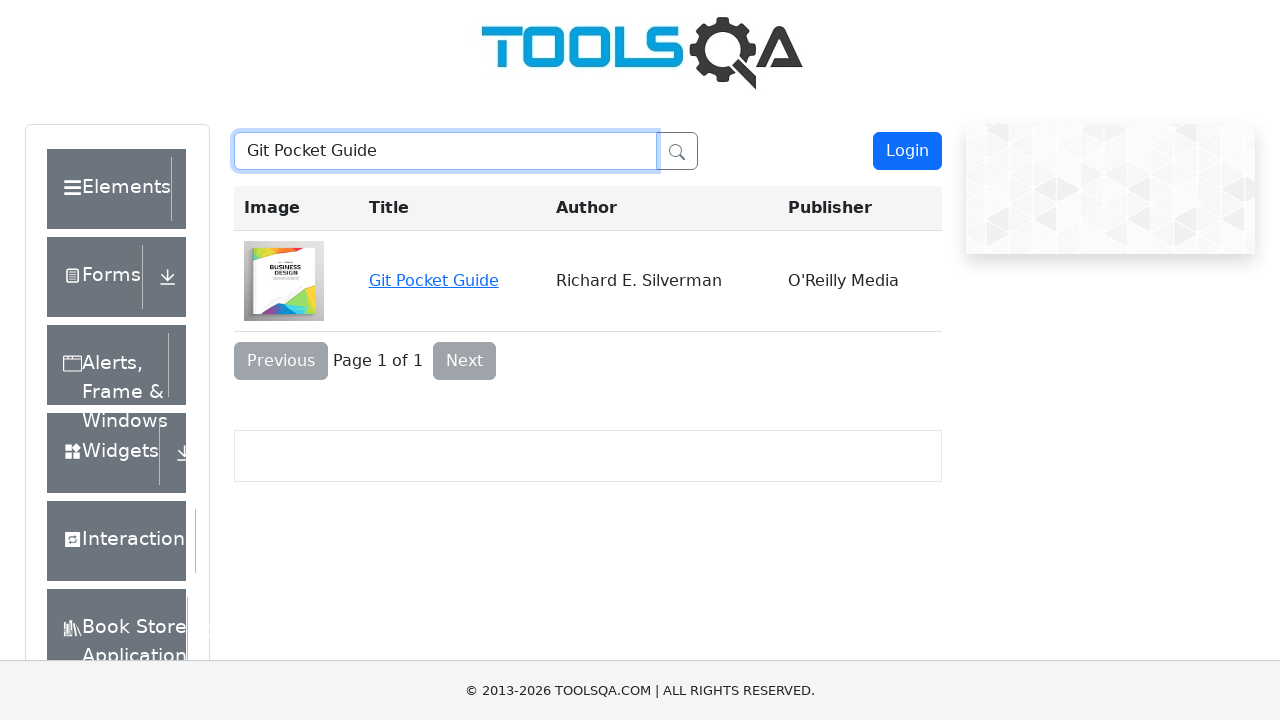

Asserted that 'Git Pocket Guide' appears in search results
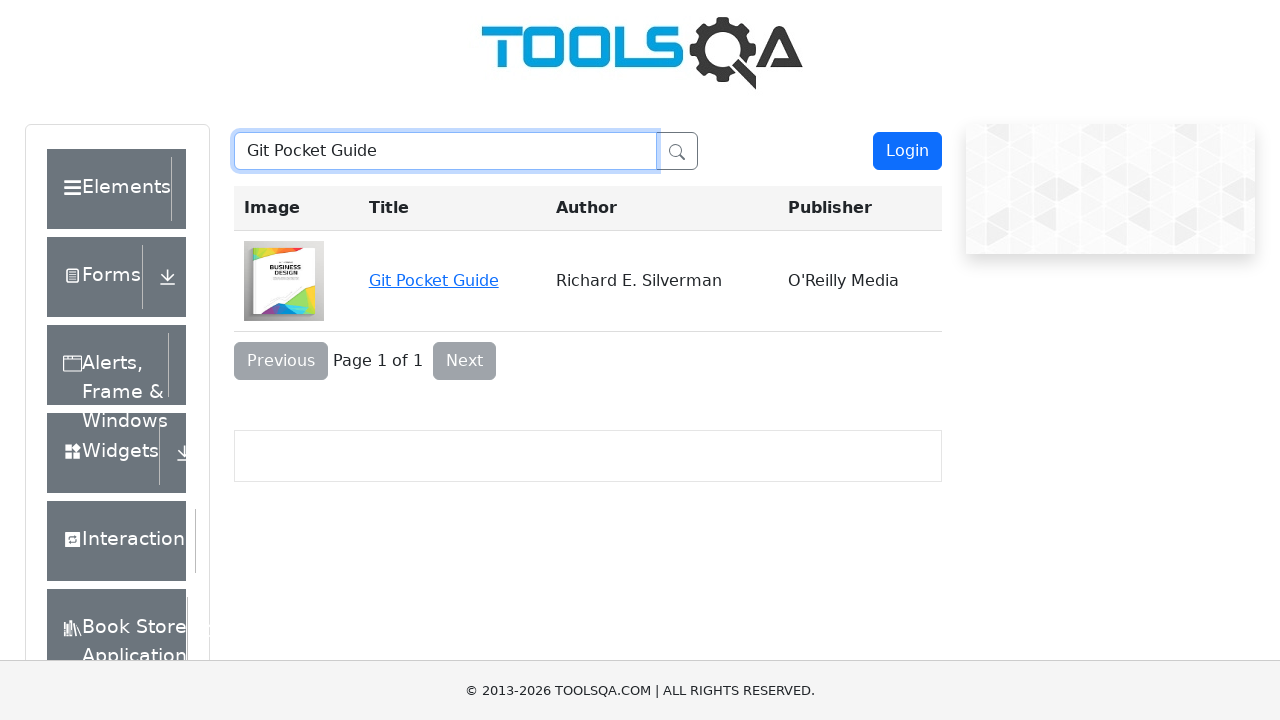

First 'Git Pocket Guide' book link is visible
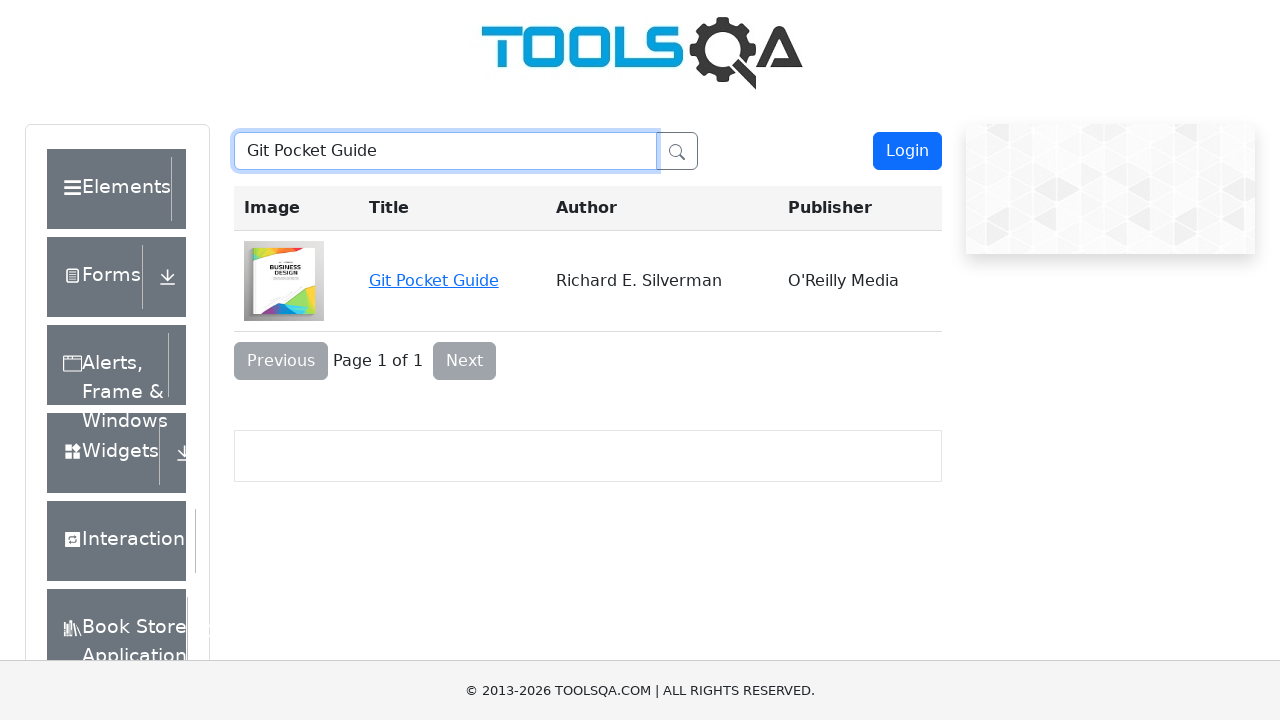

Located any book links matching 'Some Other Book'
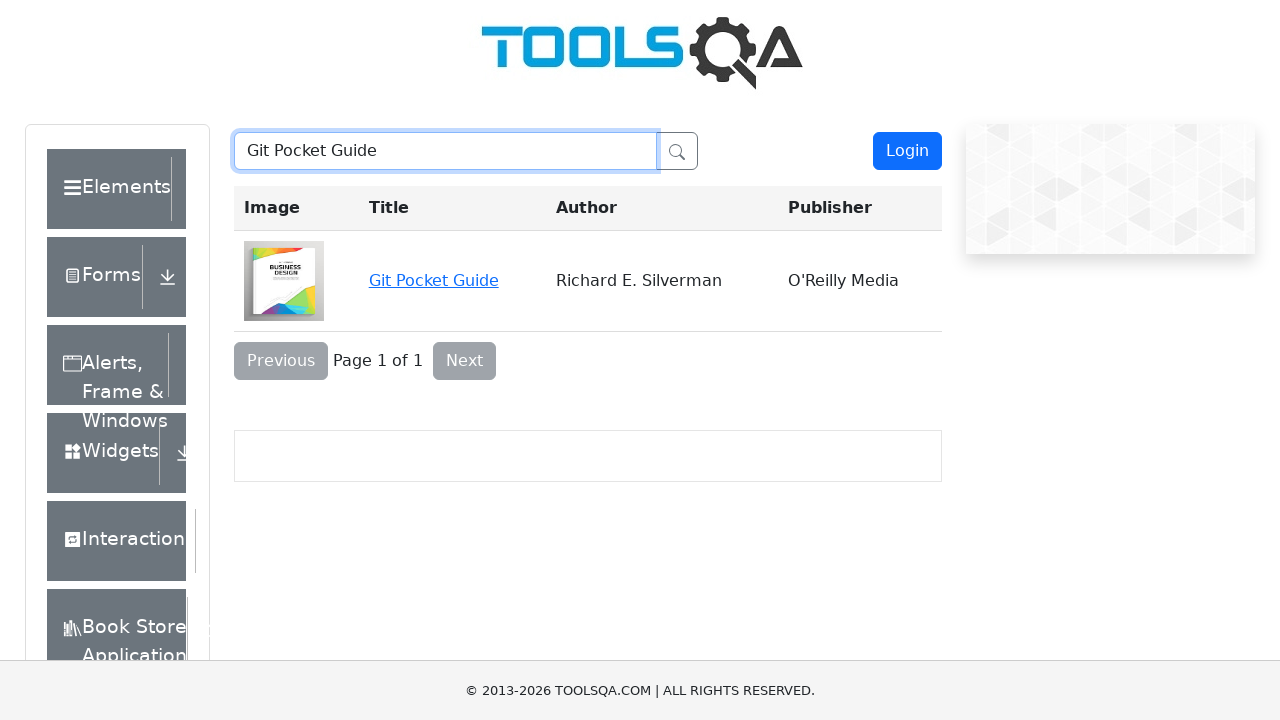

Asserted that 'Some Other Book' does not appear in search results
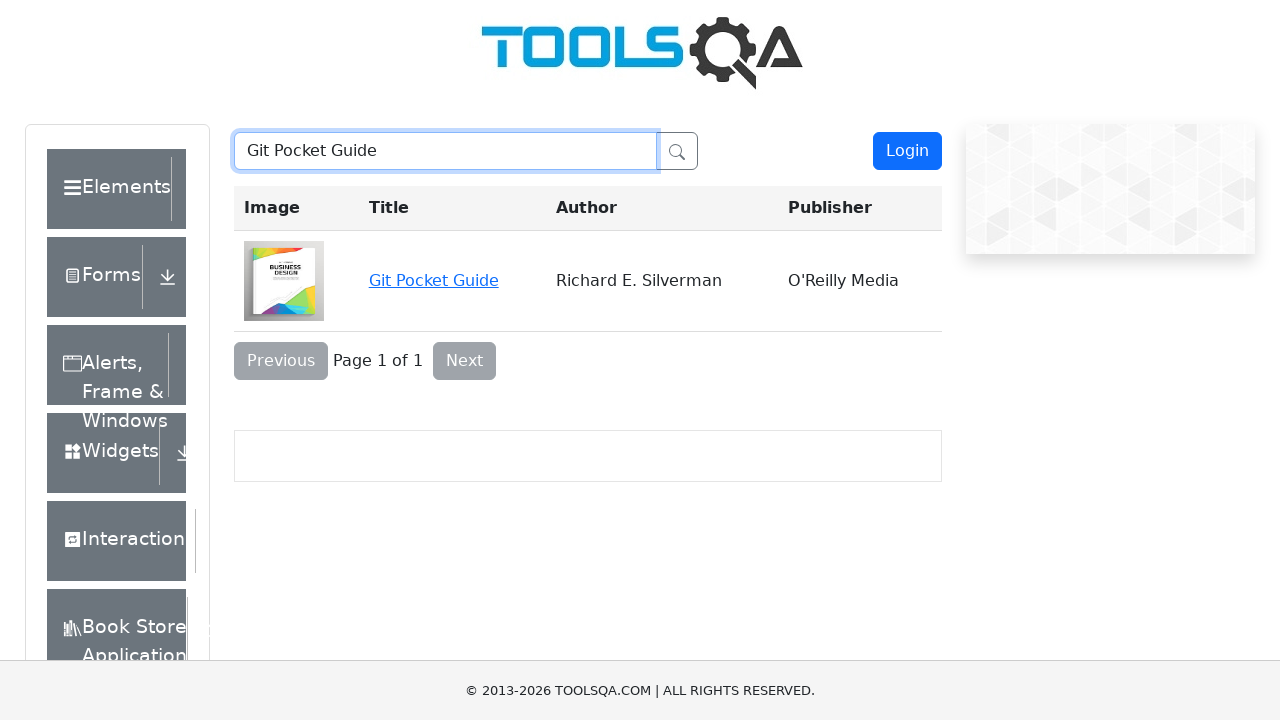

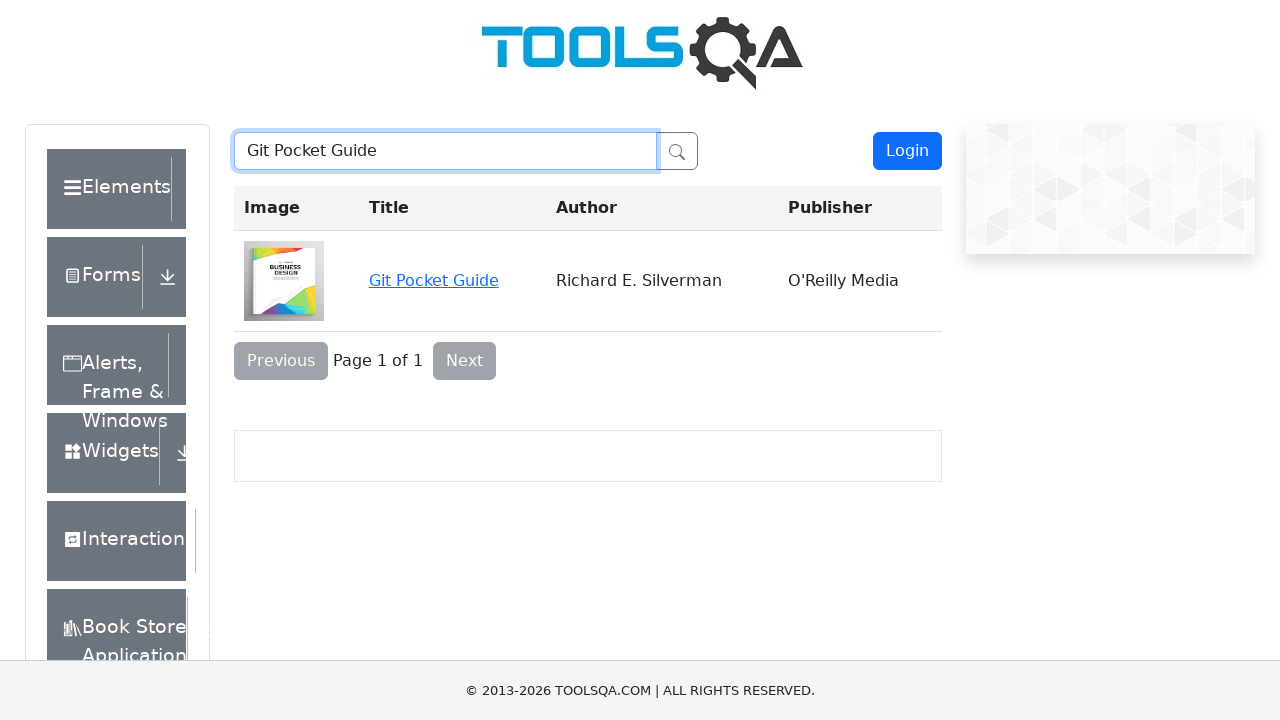